Tests radio button functionality by clicking the "football" radio button in the "sport" group and verifying it becomes selected

Starting URL: https://practice.cydeo.com/radio_buttons

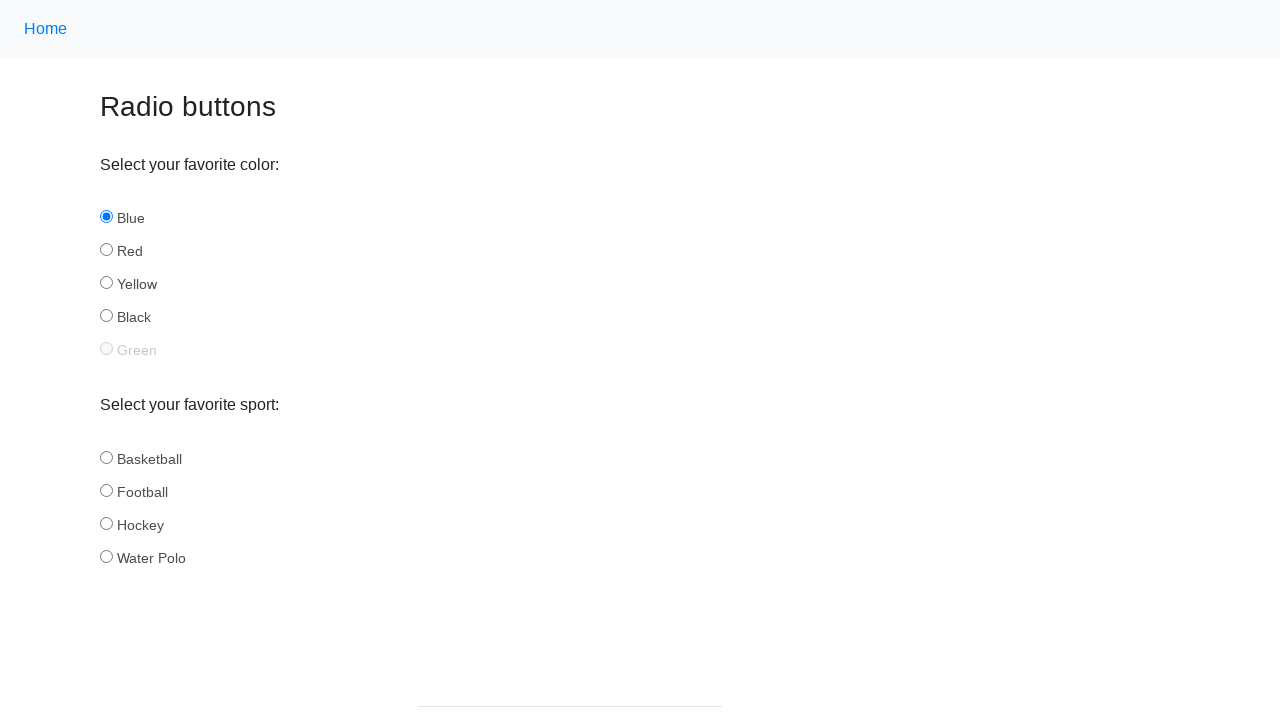

Clicked the 'football' radio button in the 'sport' group at (106, 490) on xpath=//input[@name='sport' and @id='football']
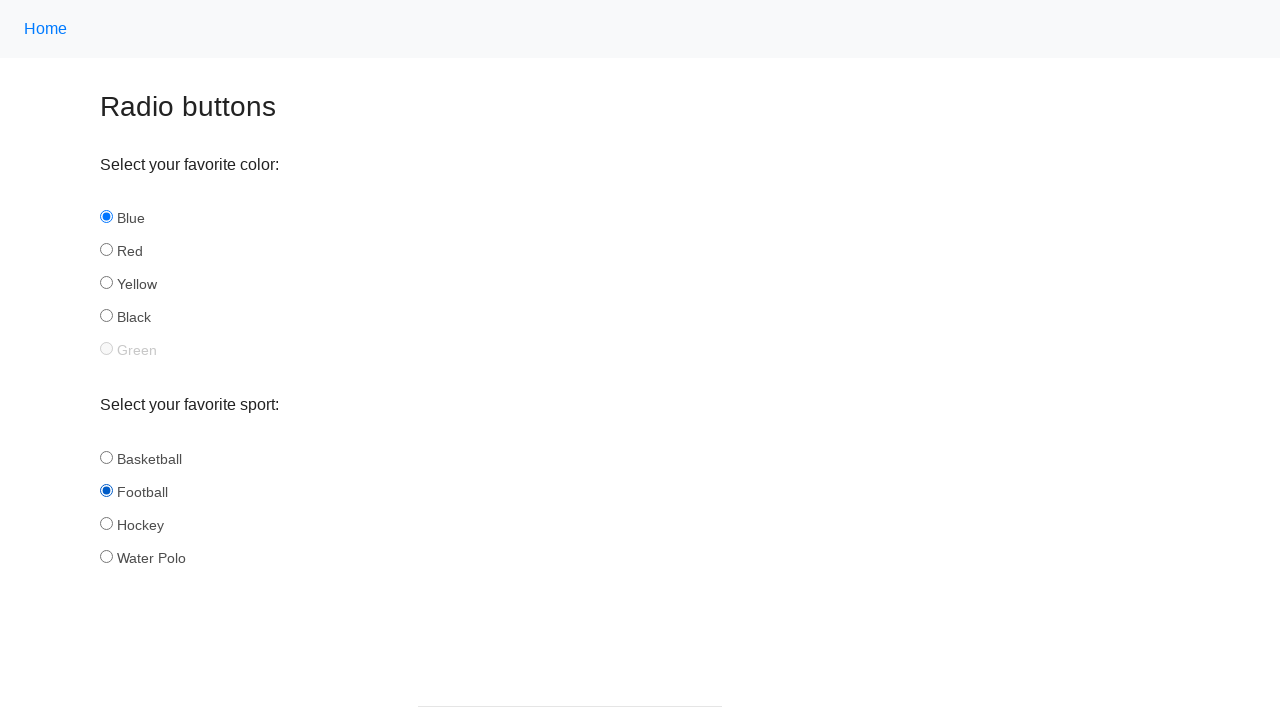

Verified that the 'football' radio button is selected
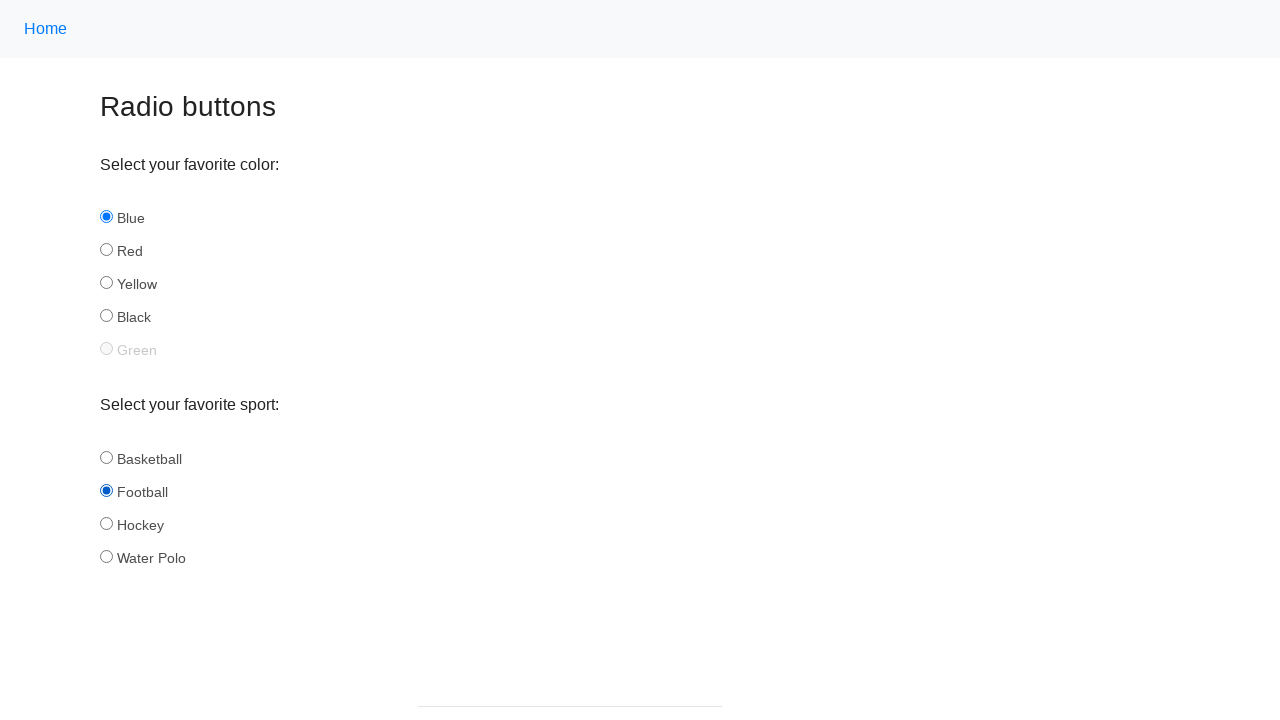

Printed verification result confirming radio button selection
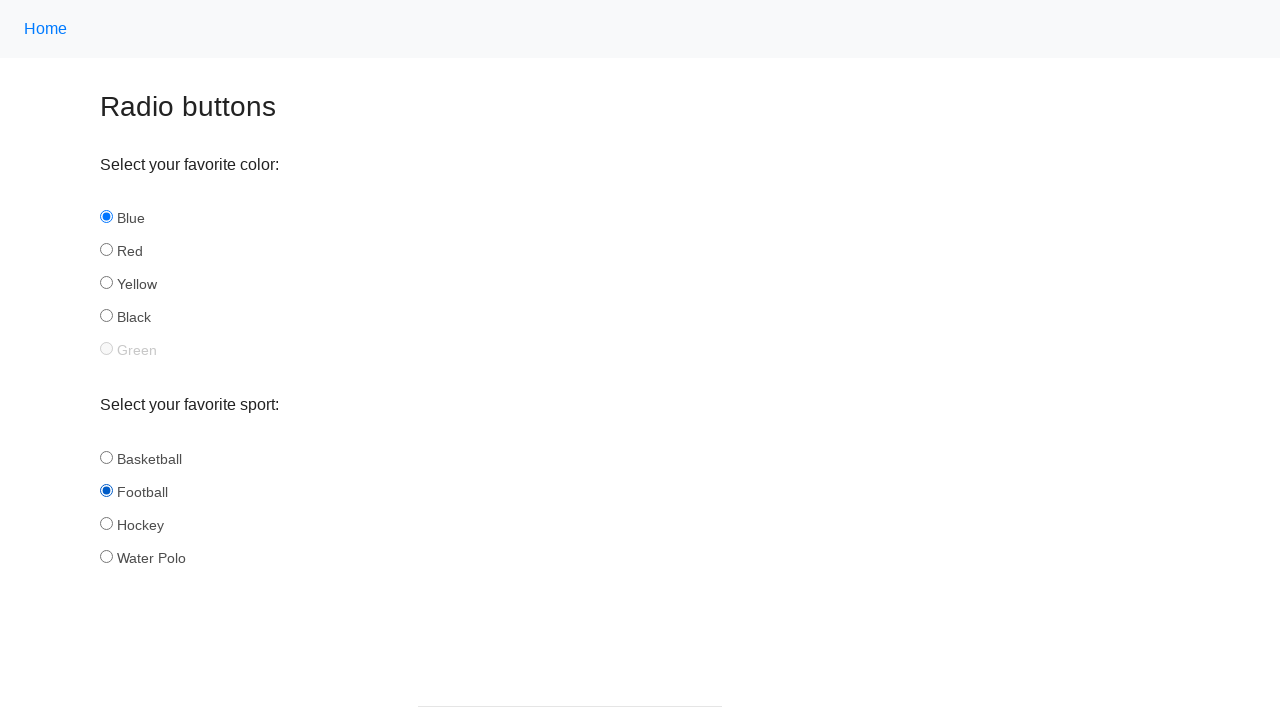

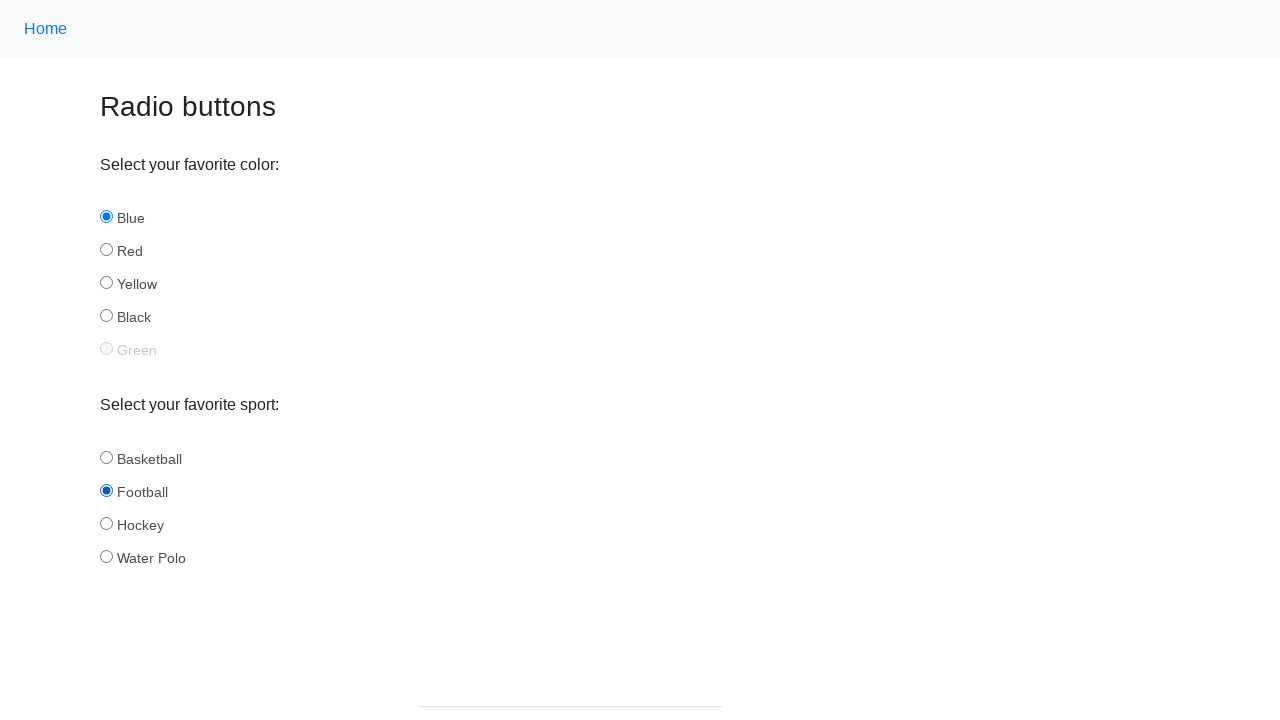